Navigates to Douban's movie ranking page for suspense/thriller movies and scrolls down to trigger lazy loading of additional movie content.

Starting URL: https://movie.douban.com/typerank?type_name=%E6%82%AC%E7%96%91&type=10&interval_id=100:90&action=

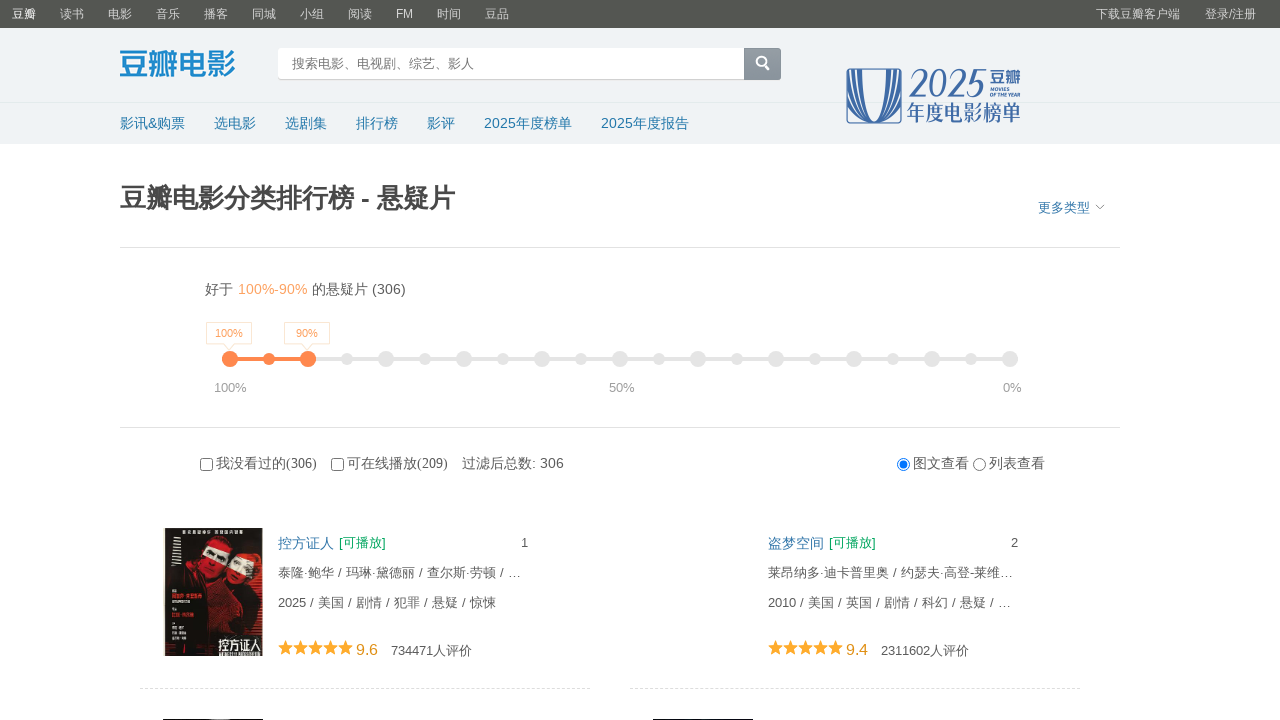

Waited for initial content to load on Douban movie ranking page
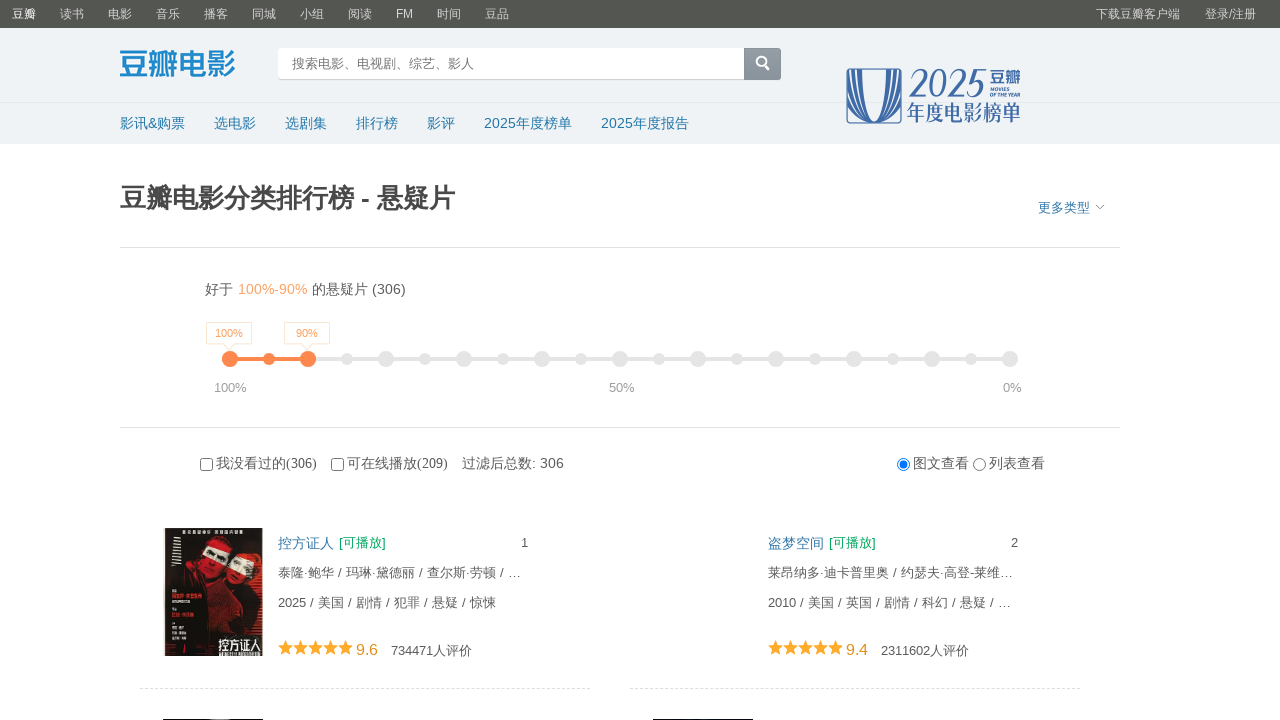

Scrolled down 2000 pixels to trigger lazy loading of movie content
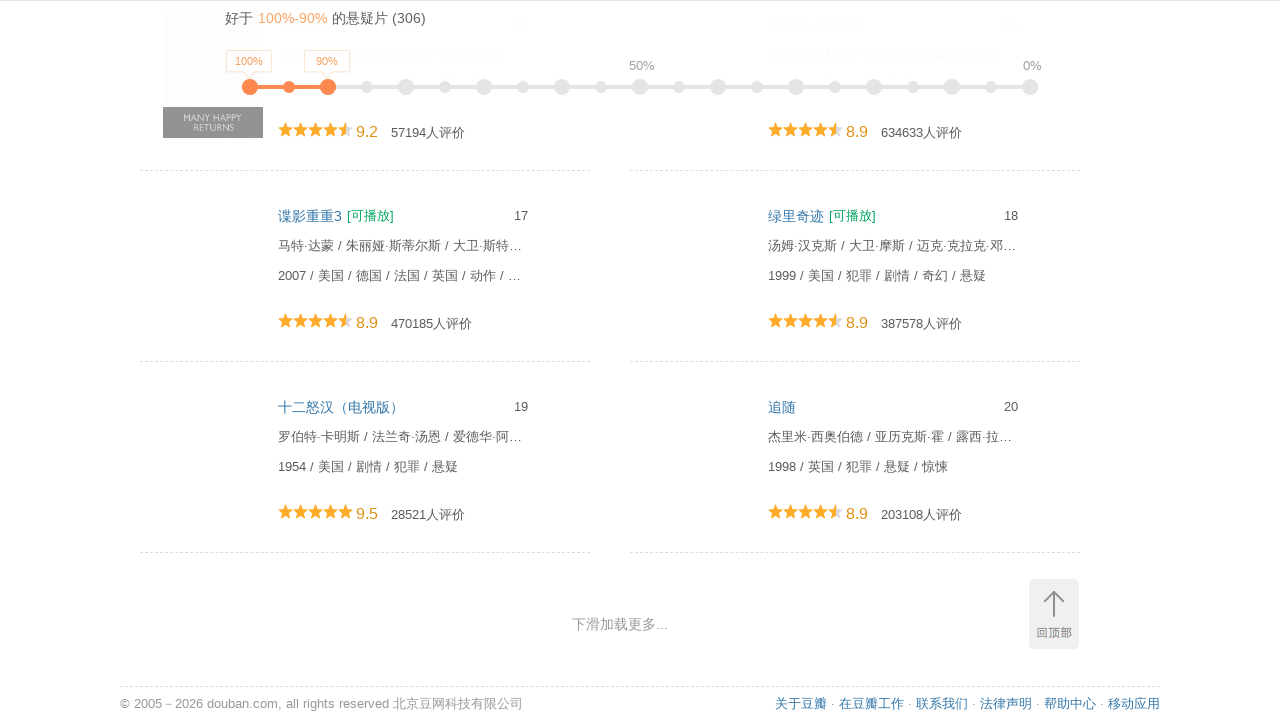

Waited for dynamically loaded movie content to appear after scrolling
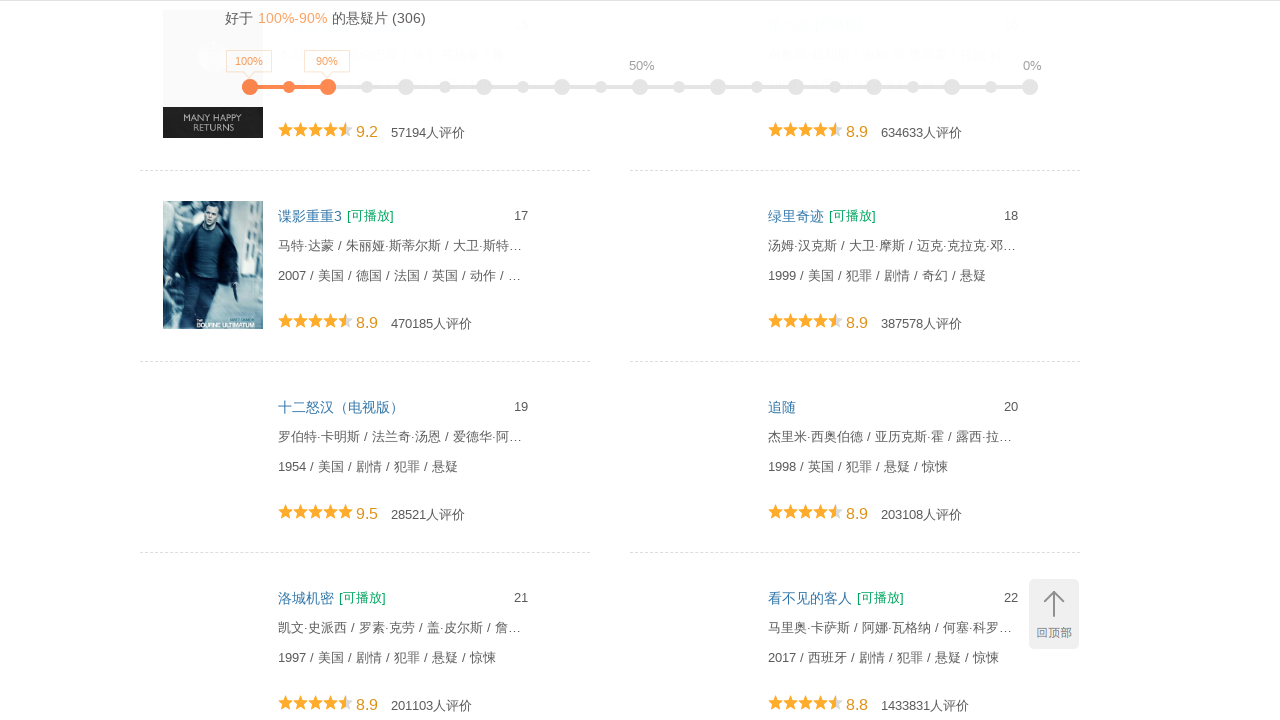

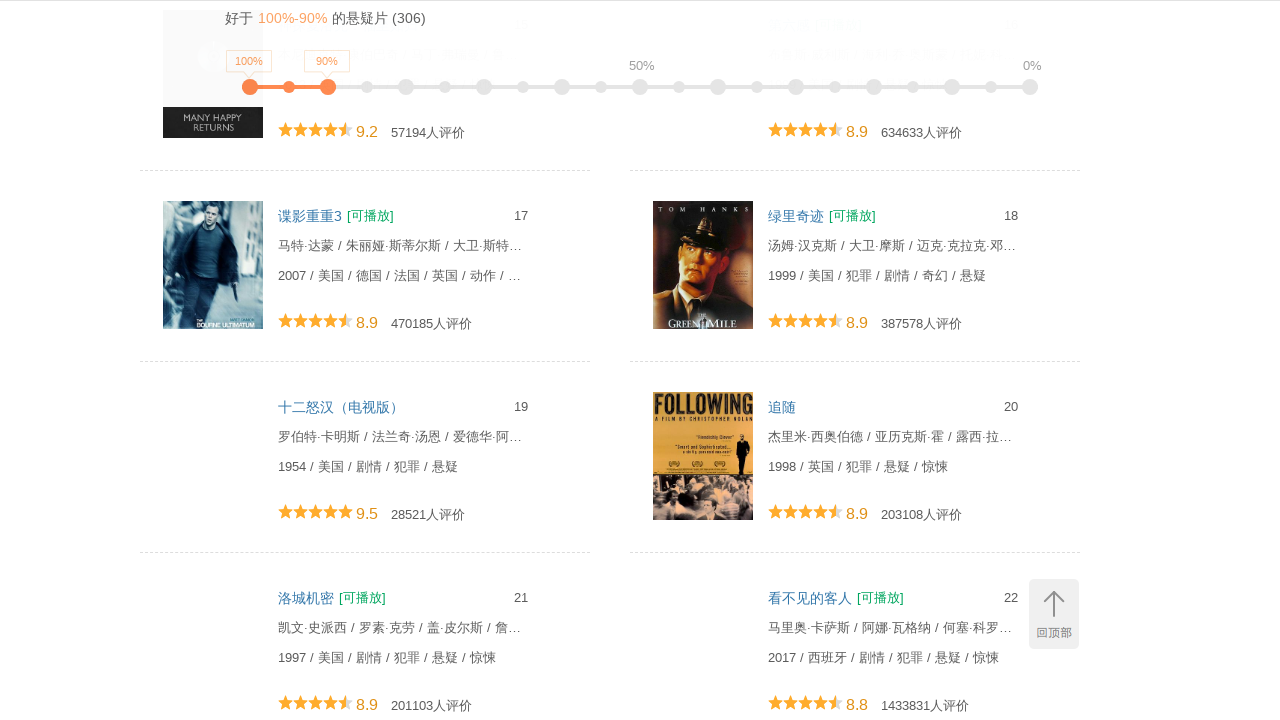